Tests NuGet.org search functionality by entering "Yapoml" in the search box, clicking search, and verifying that package results are displayed with titles and descriptions

Starting URL: https://nuget.org

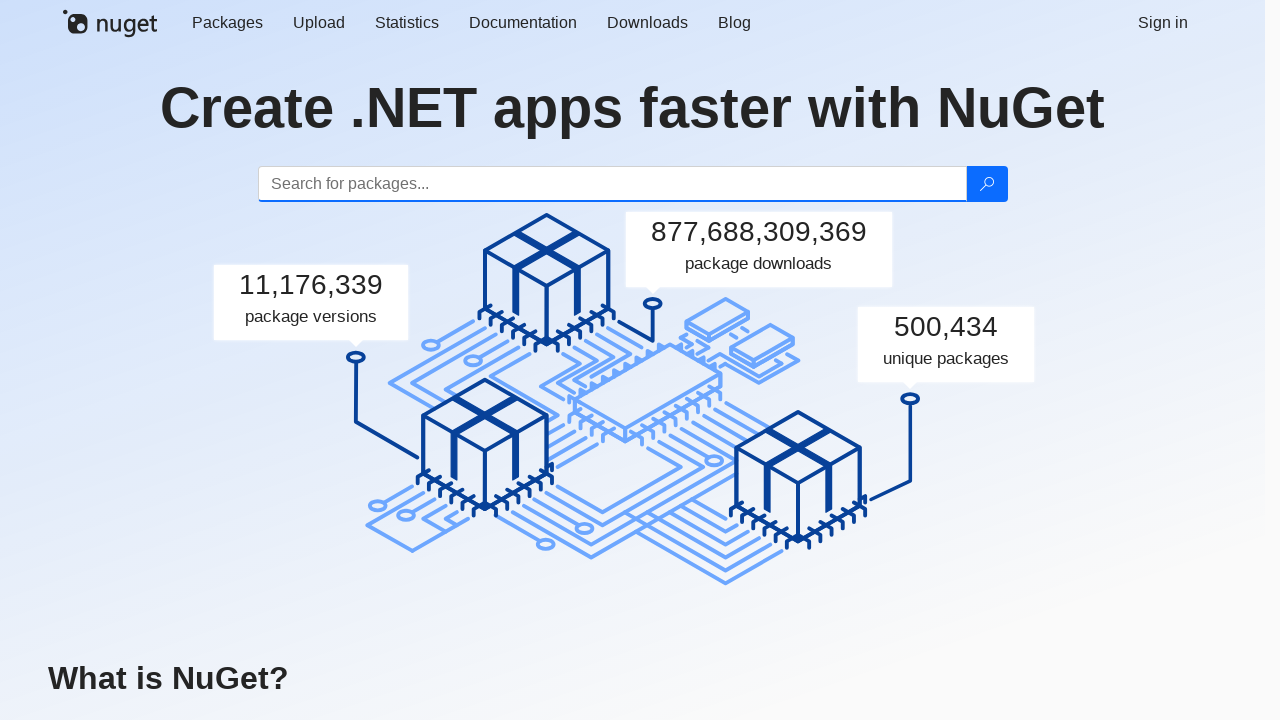

Typed 'Yapoml' in the search box on #search
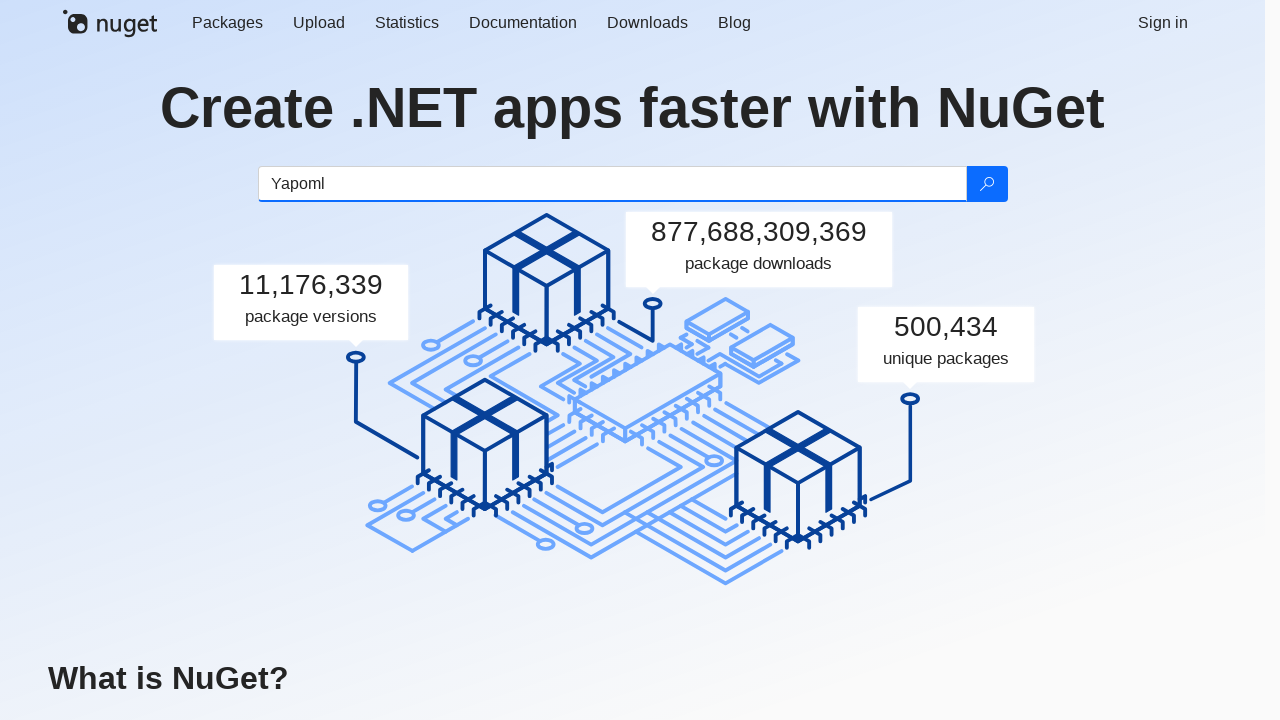

Clicked the search button at (986, 184) on .btn-search
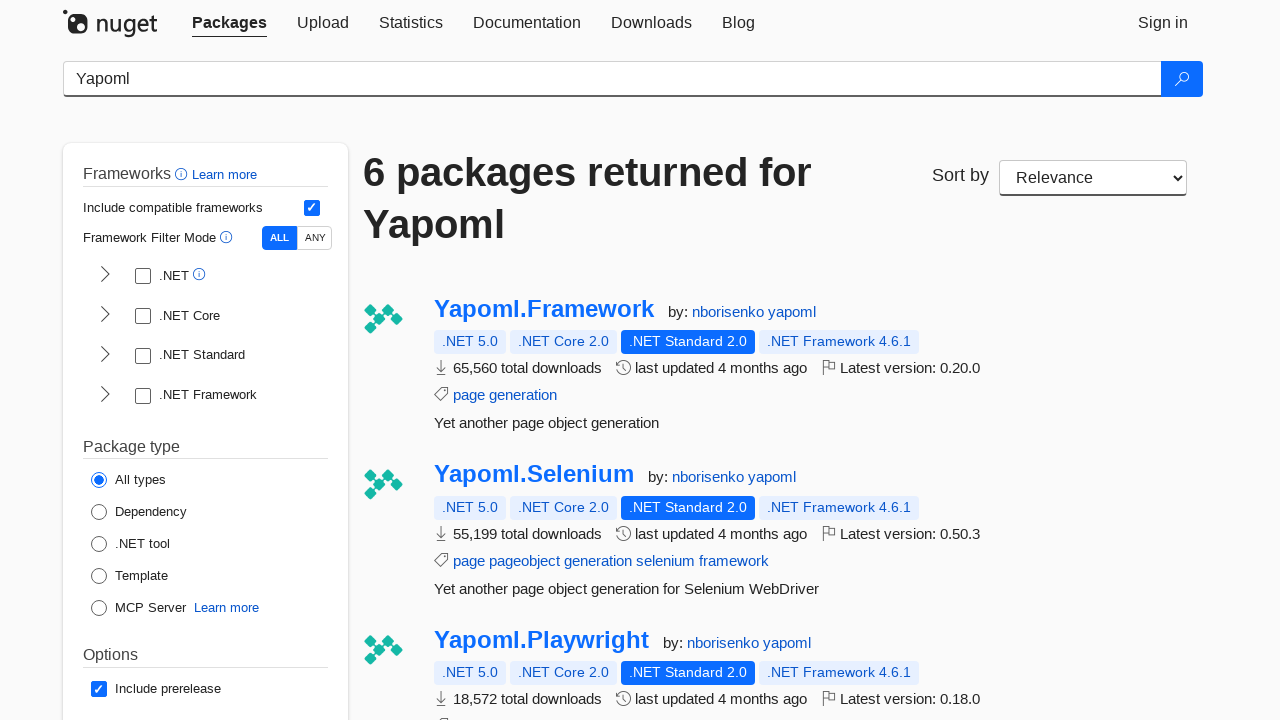

Package results loaded
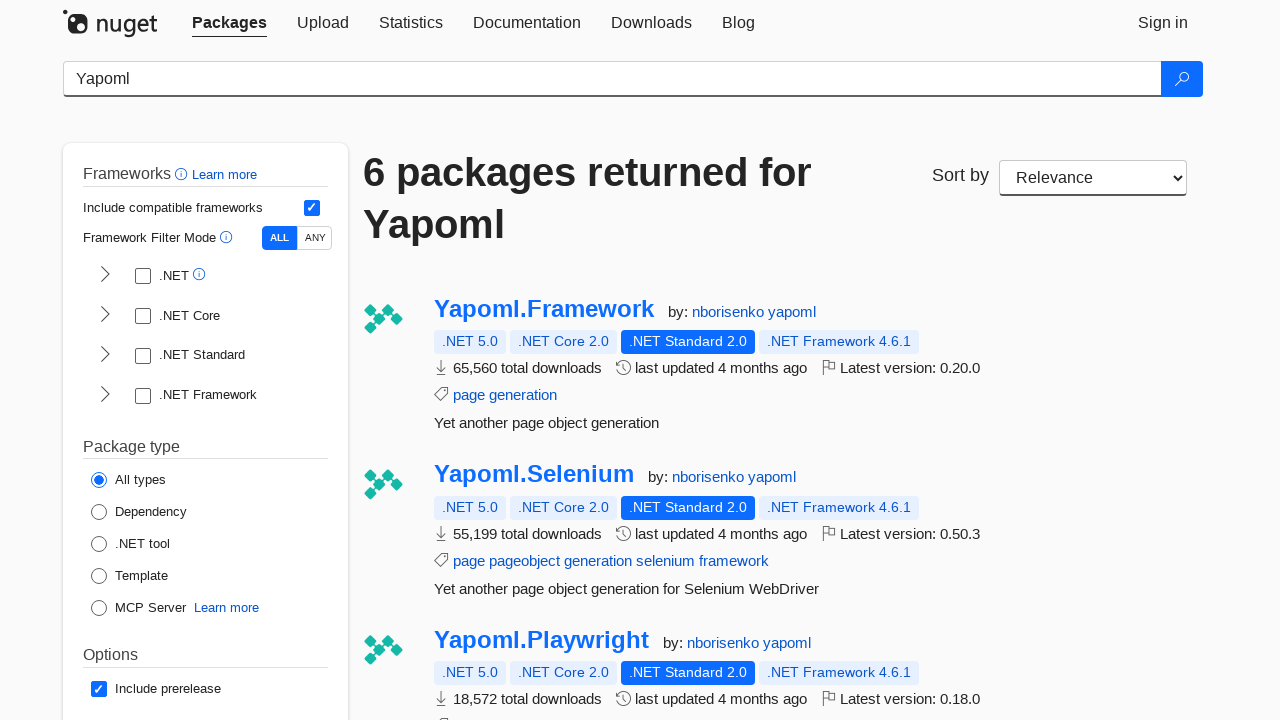

Found 6 packages in search results
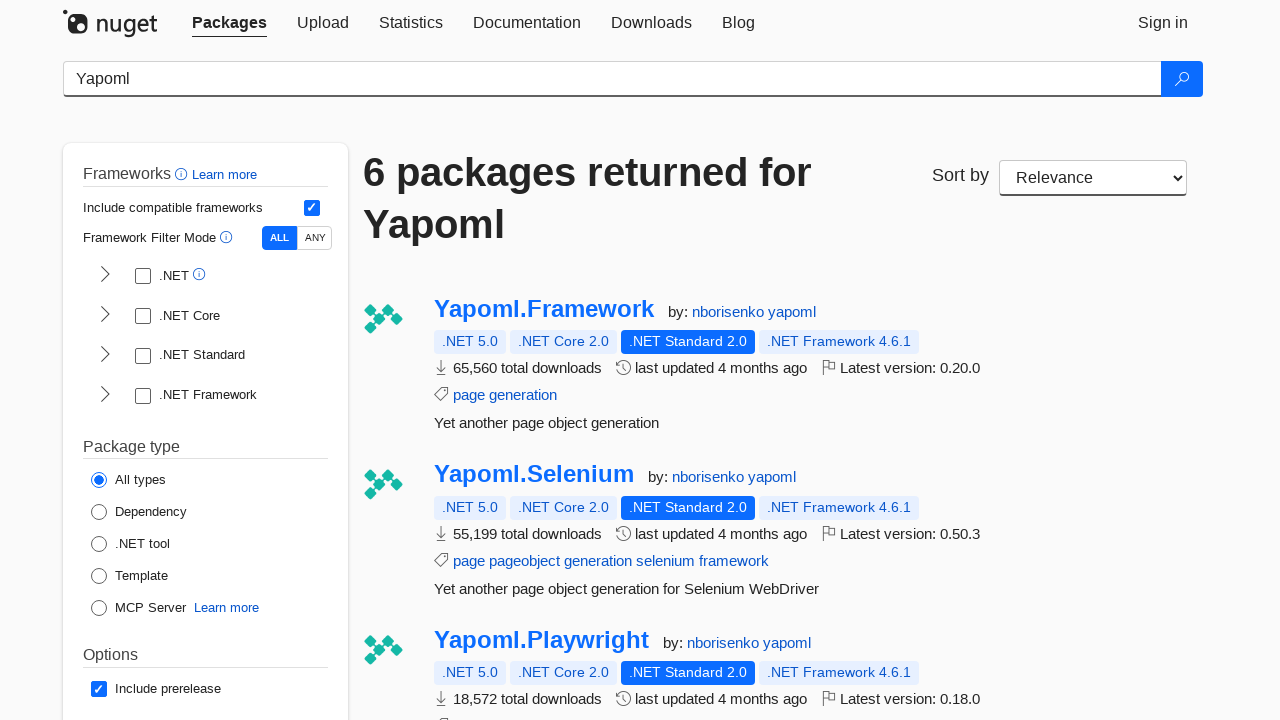

Package 1 title verified: '
                            Yapoml.Framework
                    '
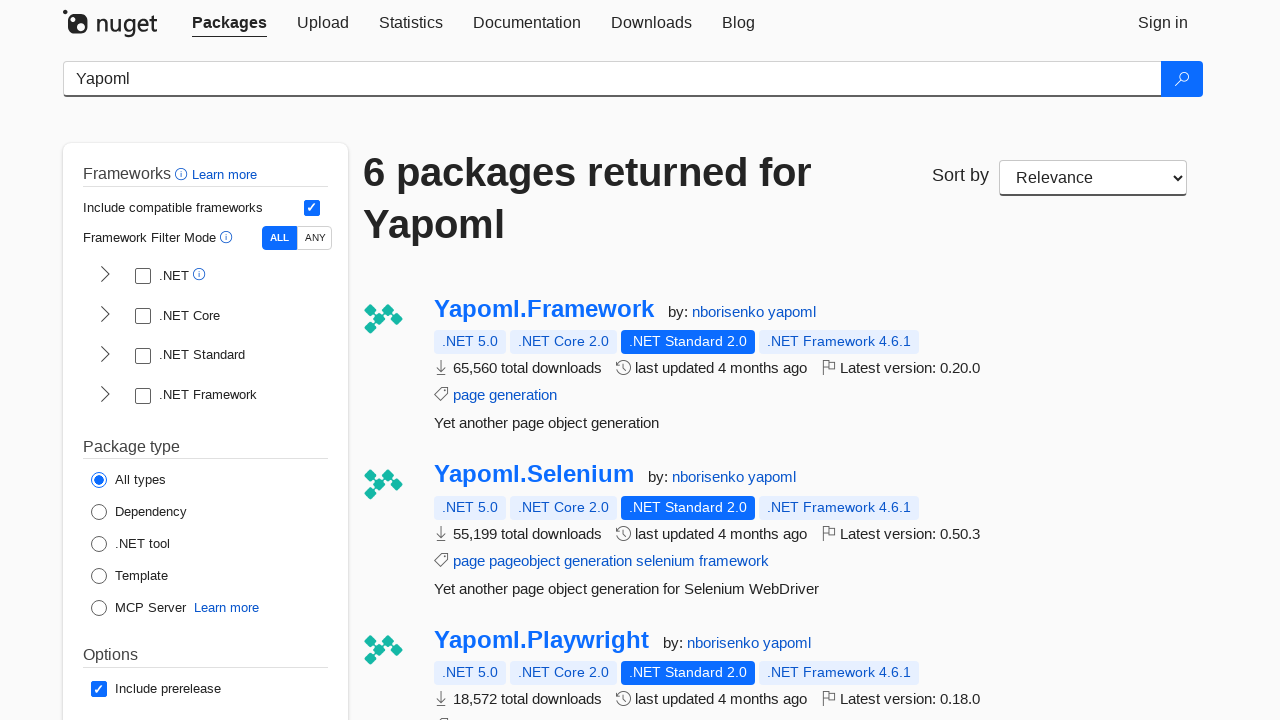

Package 1 description verified
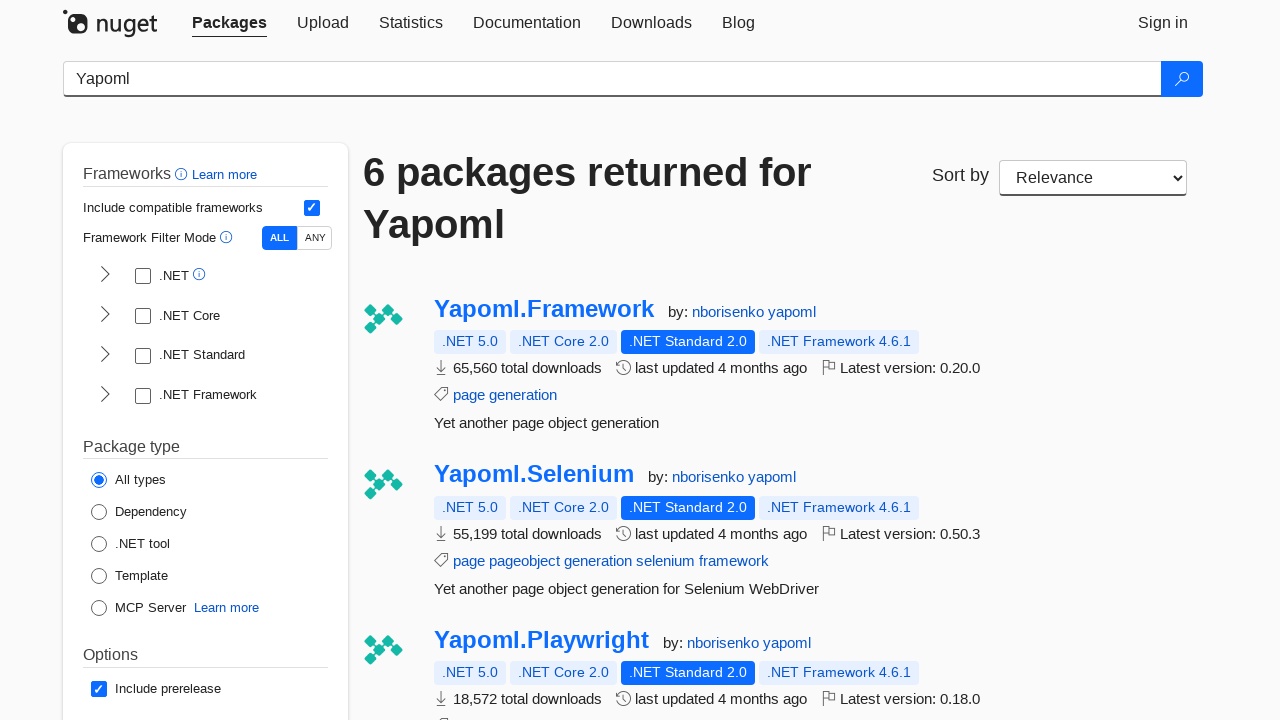

Package 2 title verified: '
                            Yapoml.Selenium
                    '
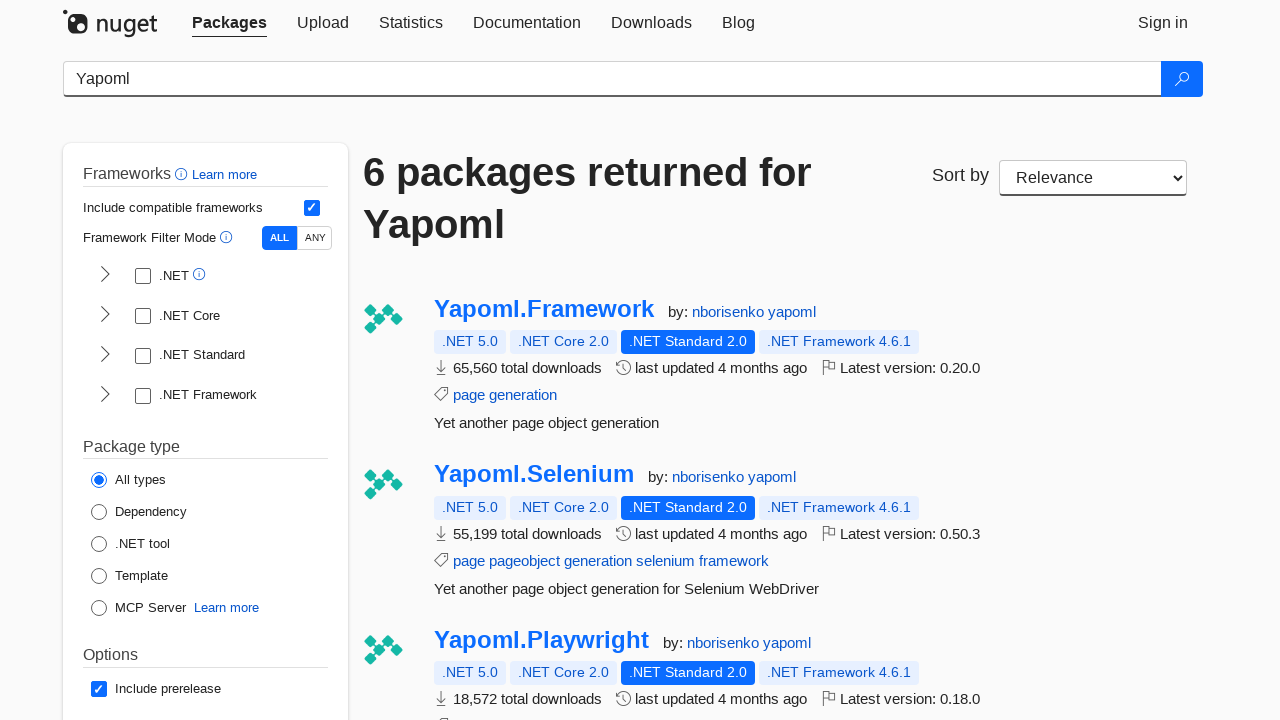

Package 2 description verified
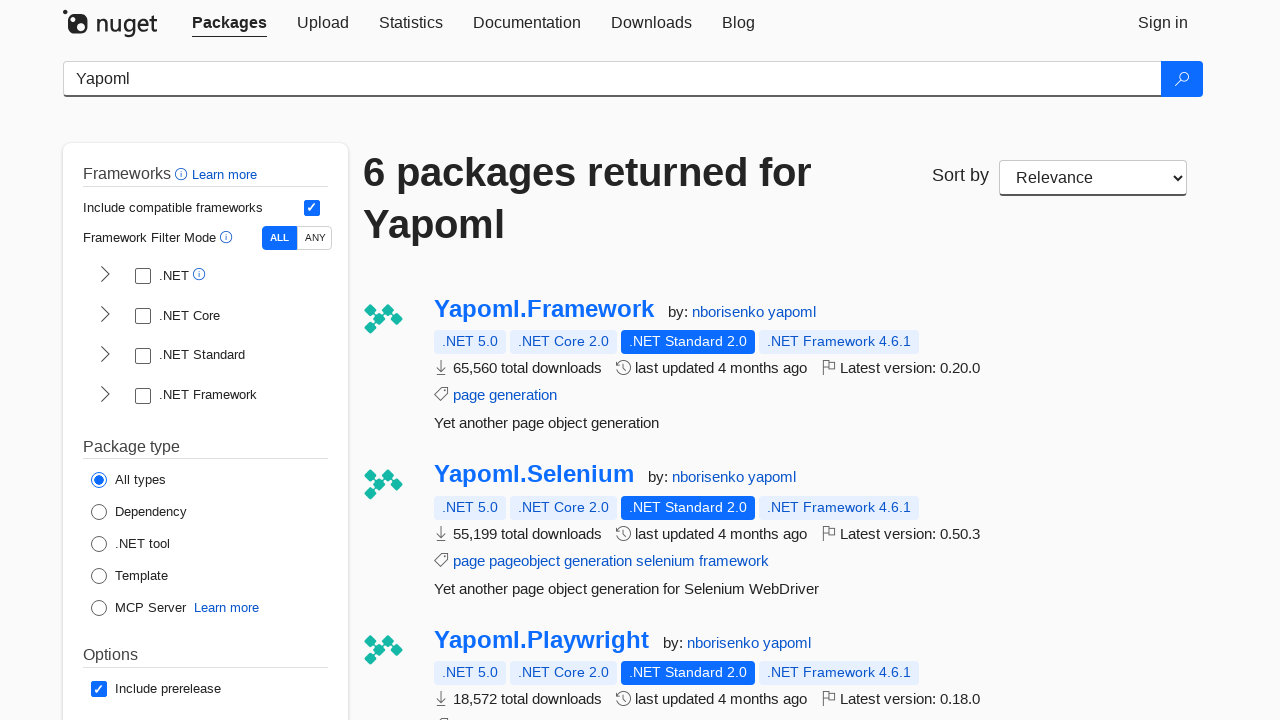

Package 3 title verified: '
                            Yapoml.Playwright
                    '
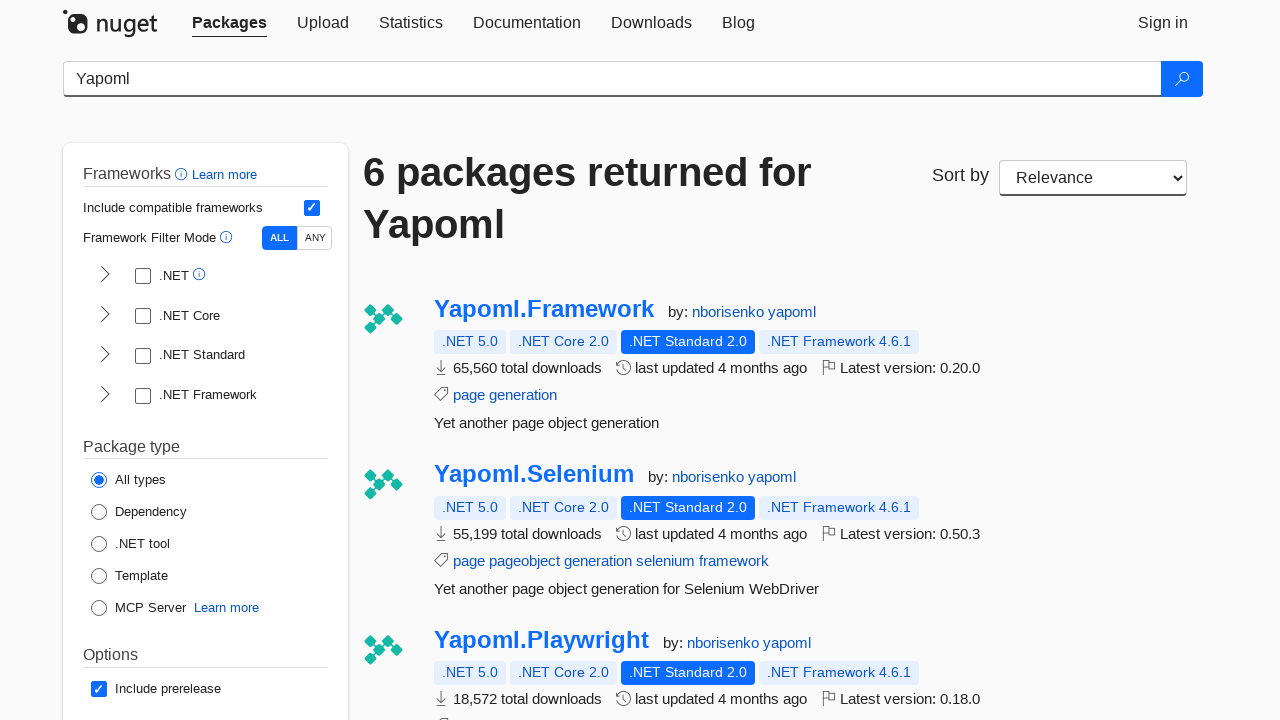

Package 3 description verified
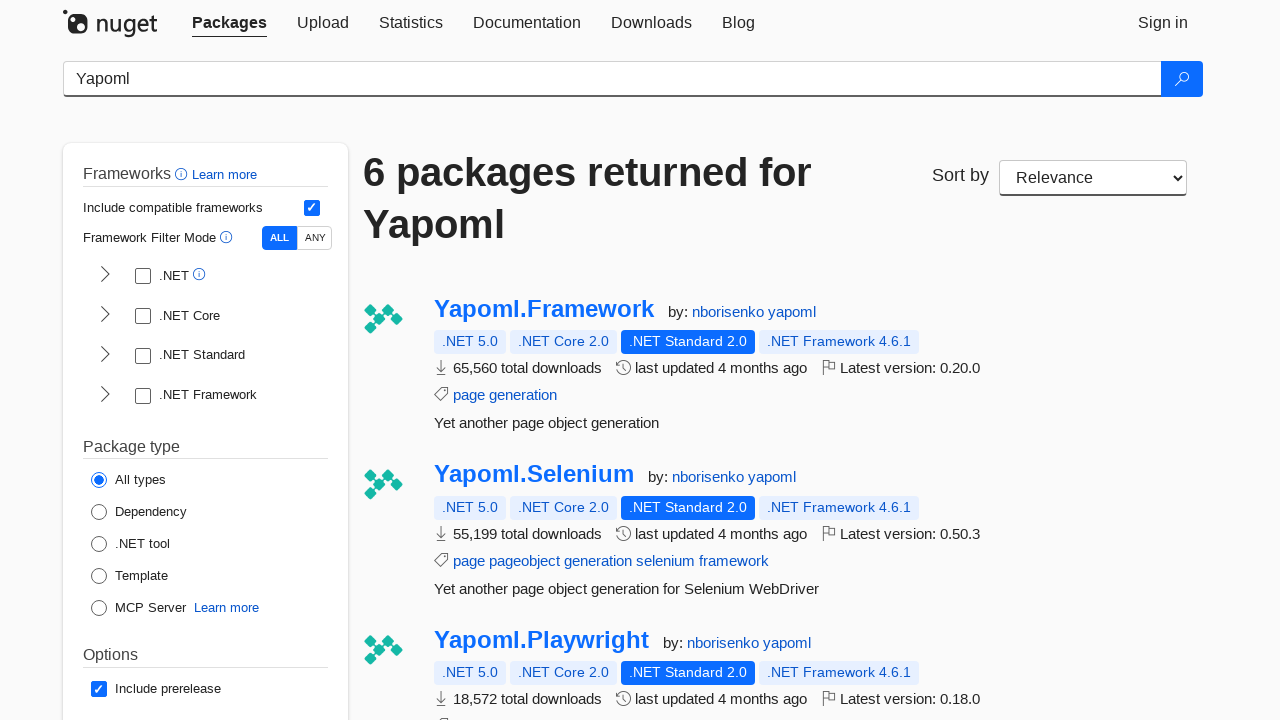

Package 4 title verified: '
                            Yapoml.Framework.Workspace
                    '
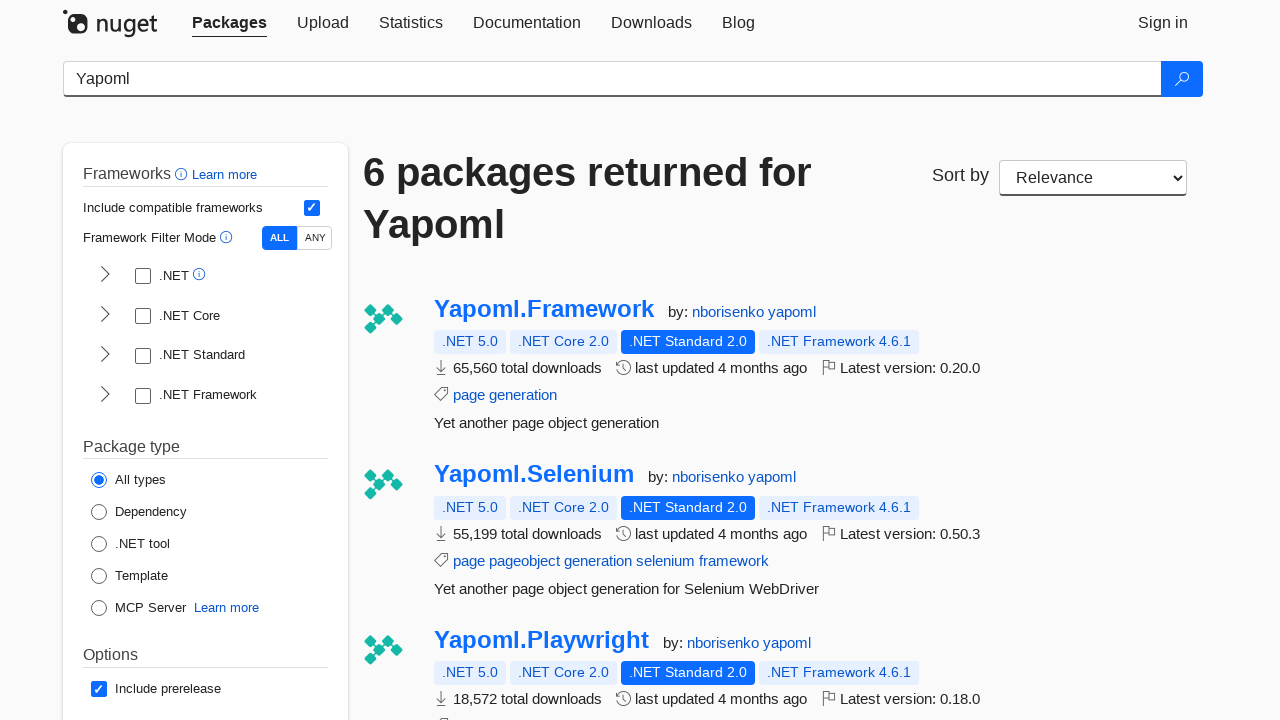

Package 4 description verified
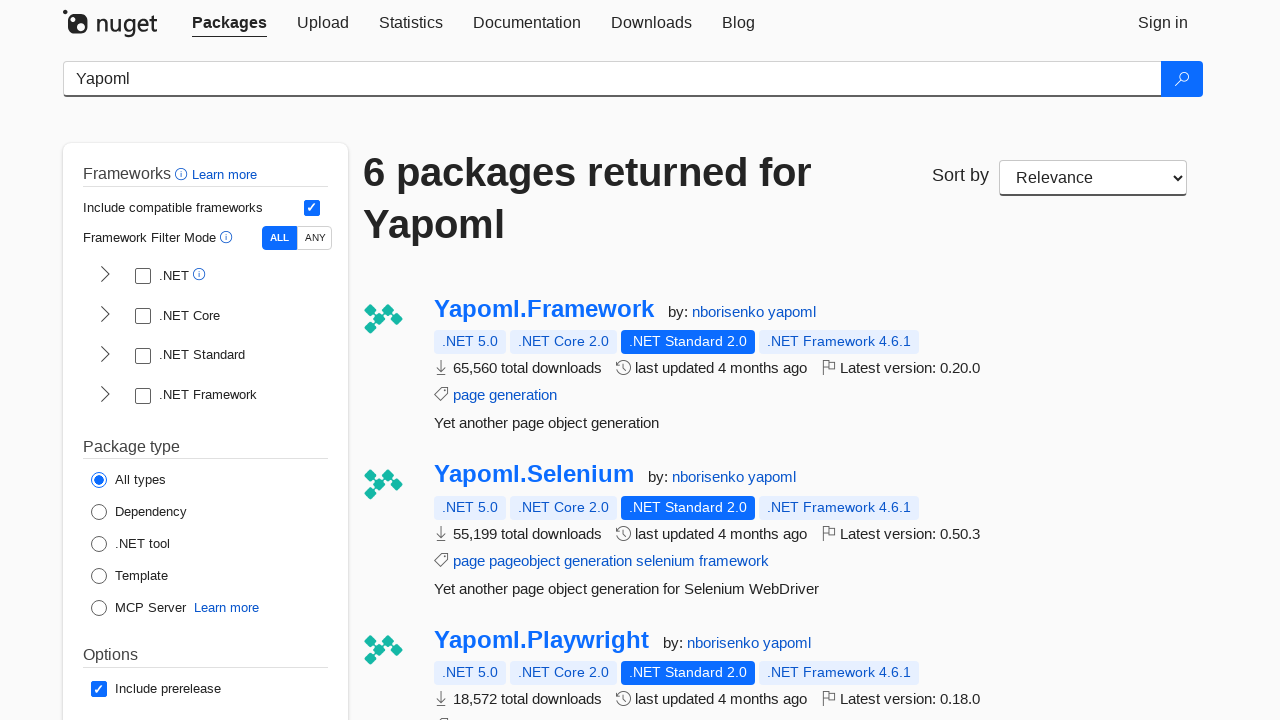

Package 5 title verified: '
                            Yapoml.Extensions.Logging.ReportPortal
                    '
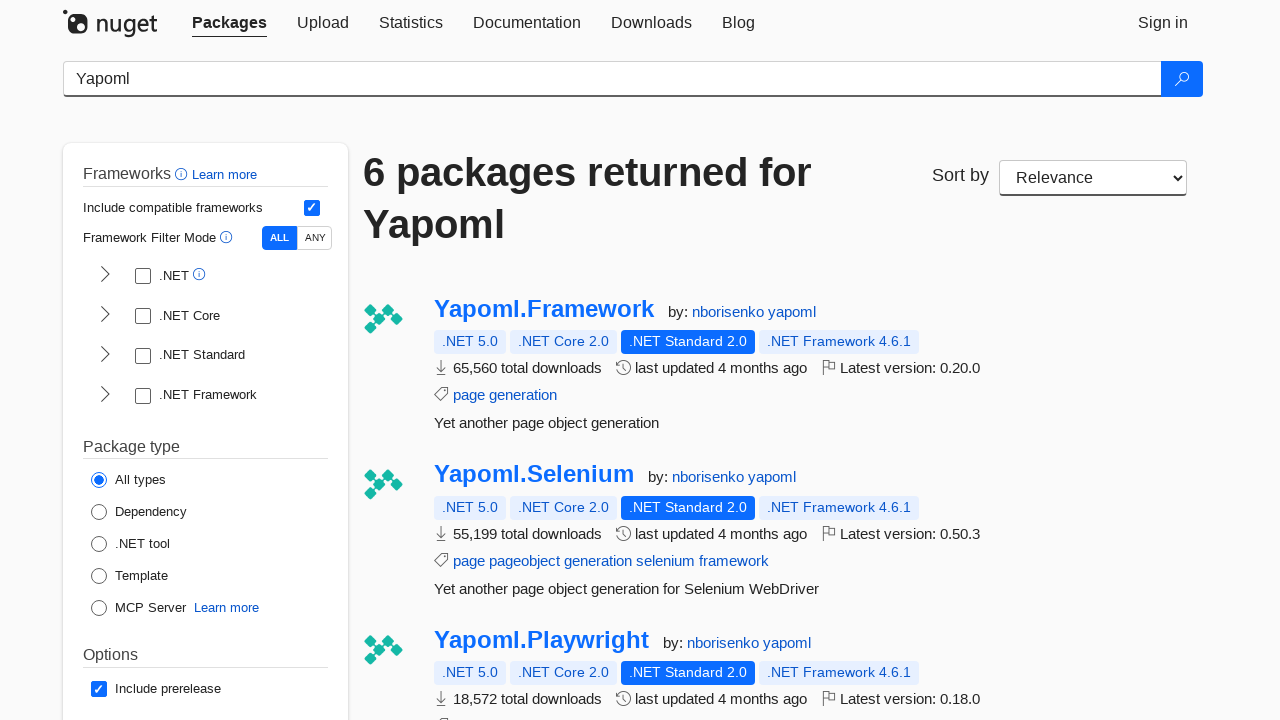

Package 5 description verified
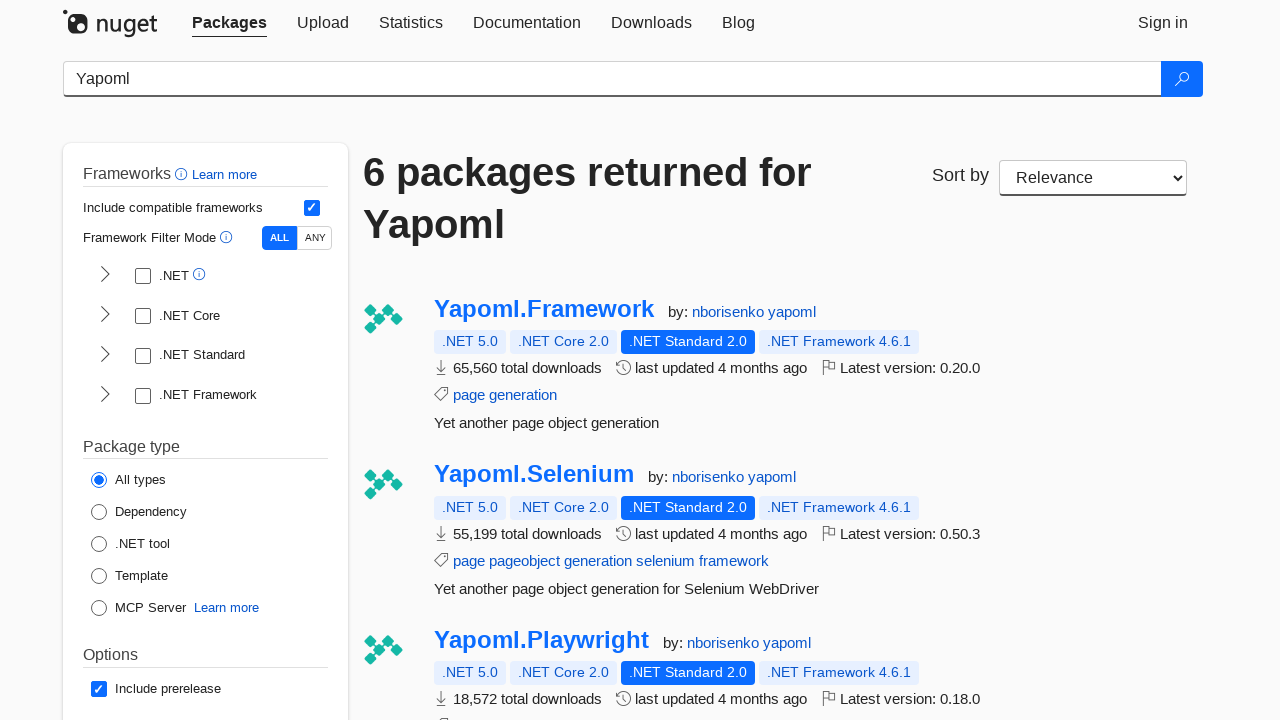

Package 6 title verified: '
                            Yapoml.Extensions.Logging.Serilog
                    '
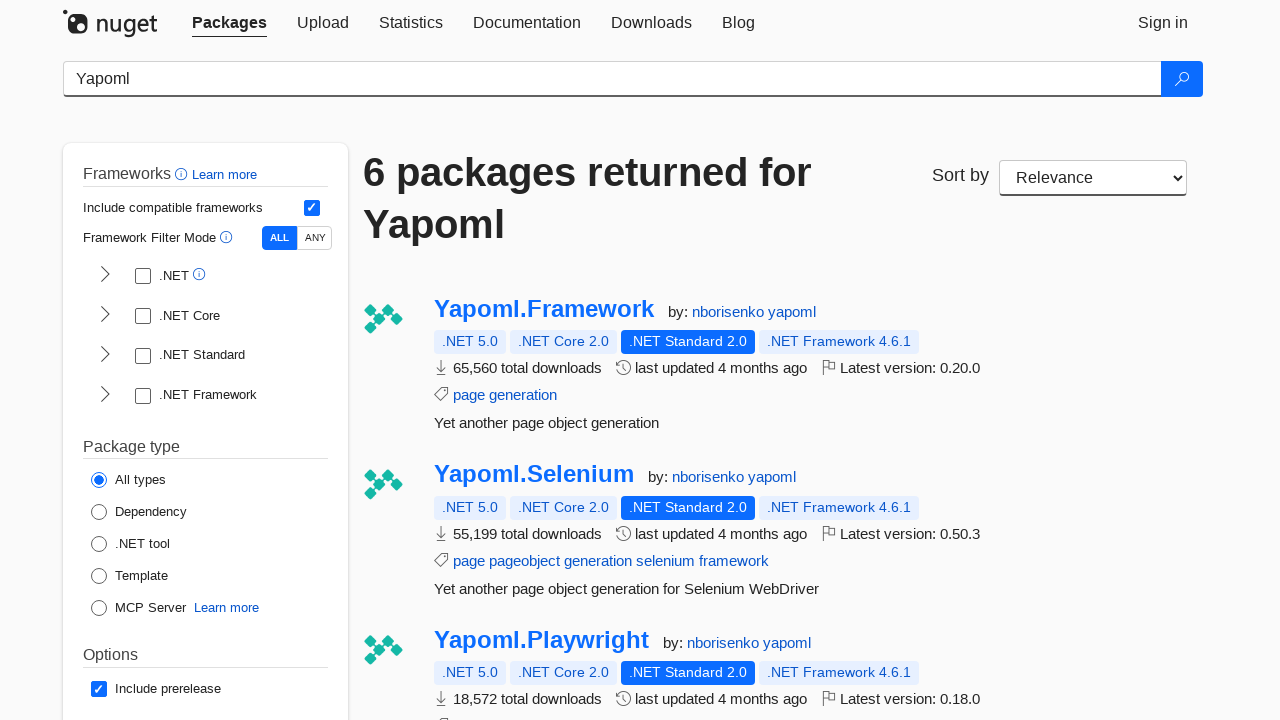

Package 6 description verified
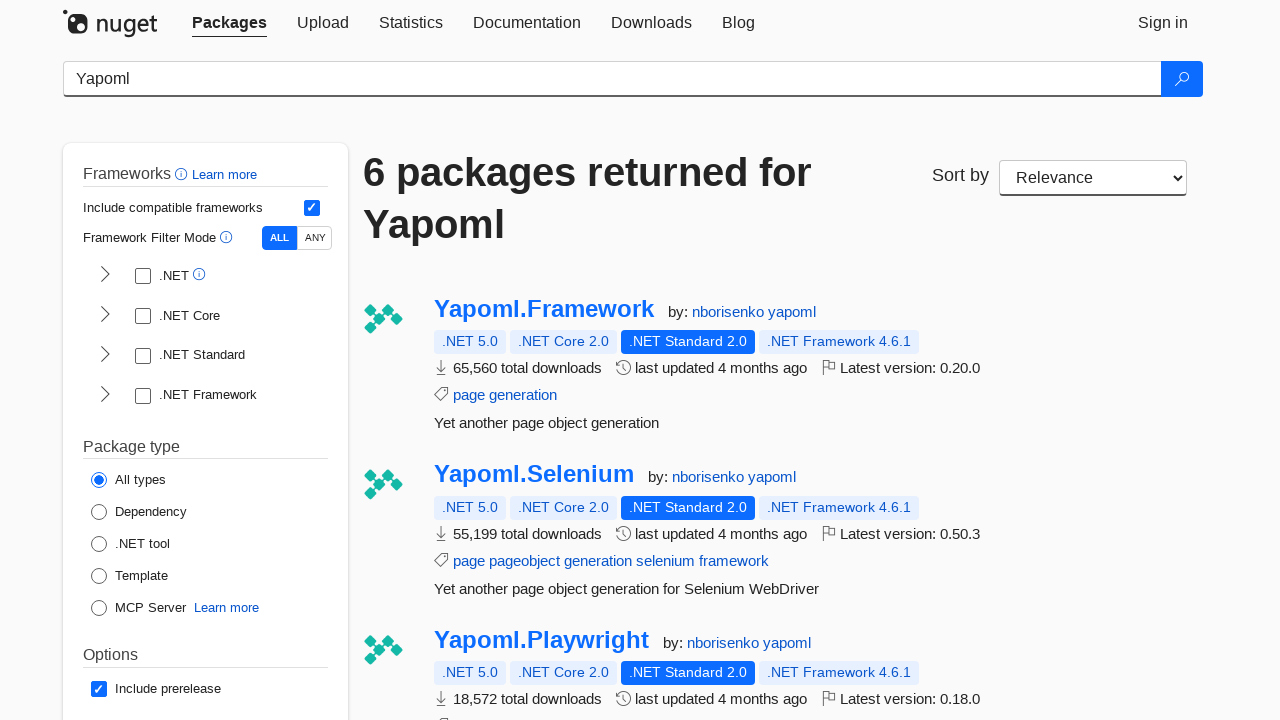

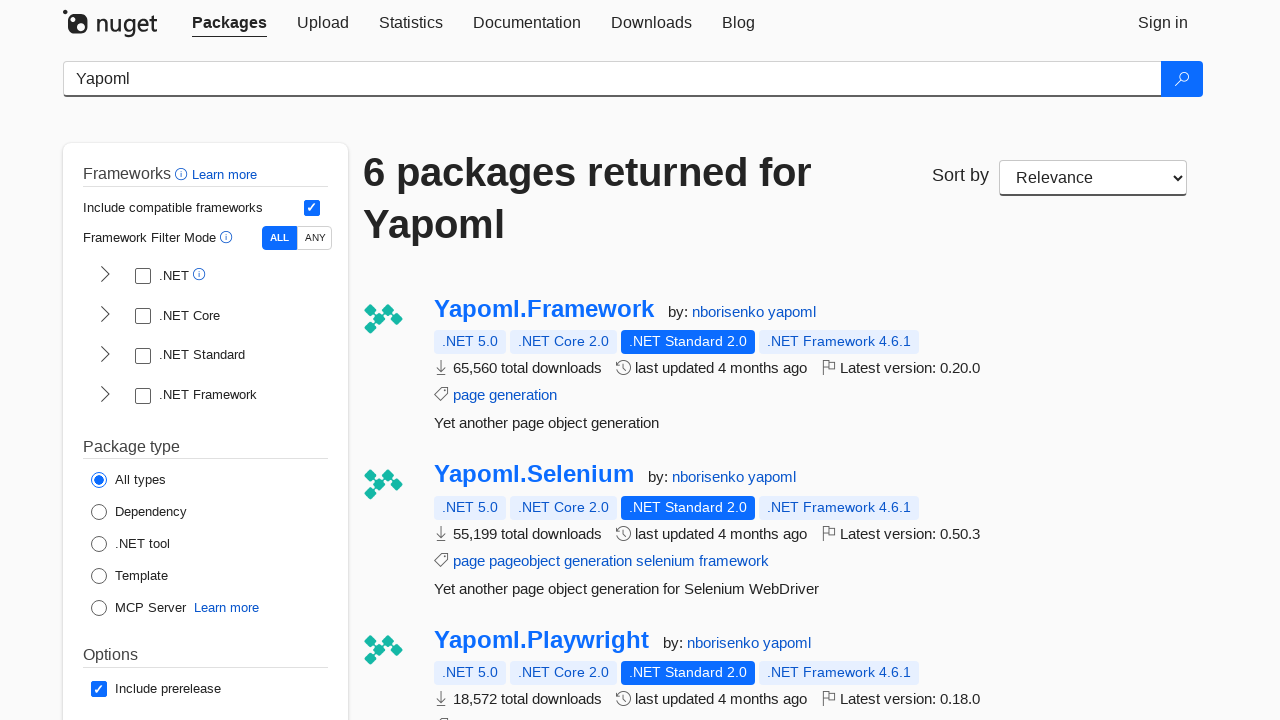